Tests radio button functionality by selecting male and female radio button options and verifying they are checked

Starting URL: https://artoftesting.com/samplesiteforselenium

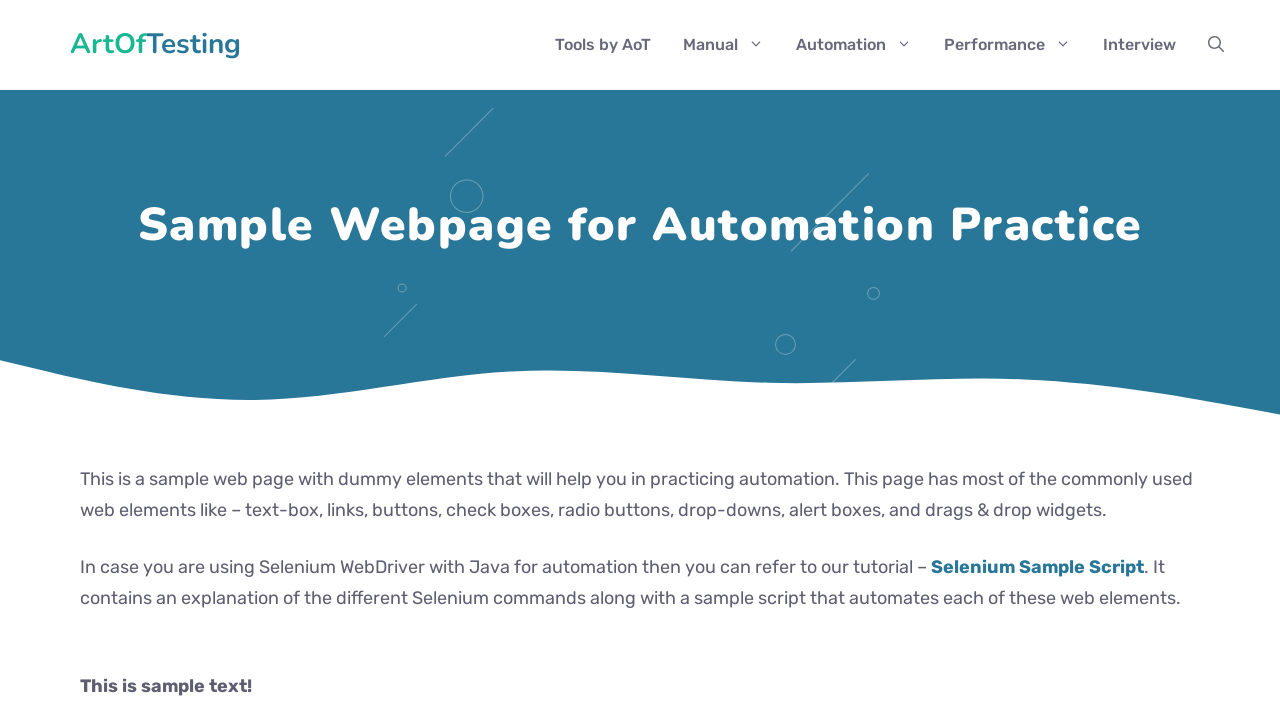

Checked male radio button at (86, 360) on #male
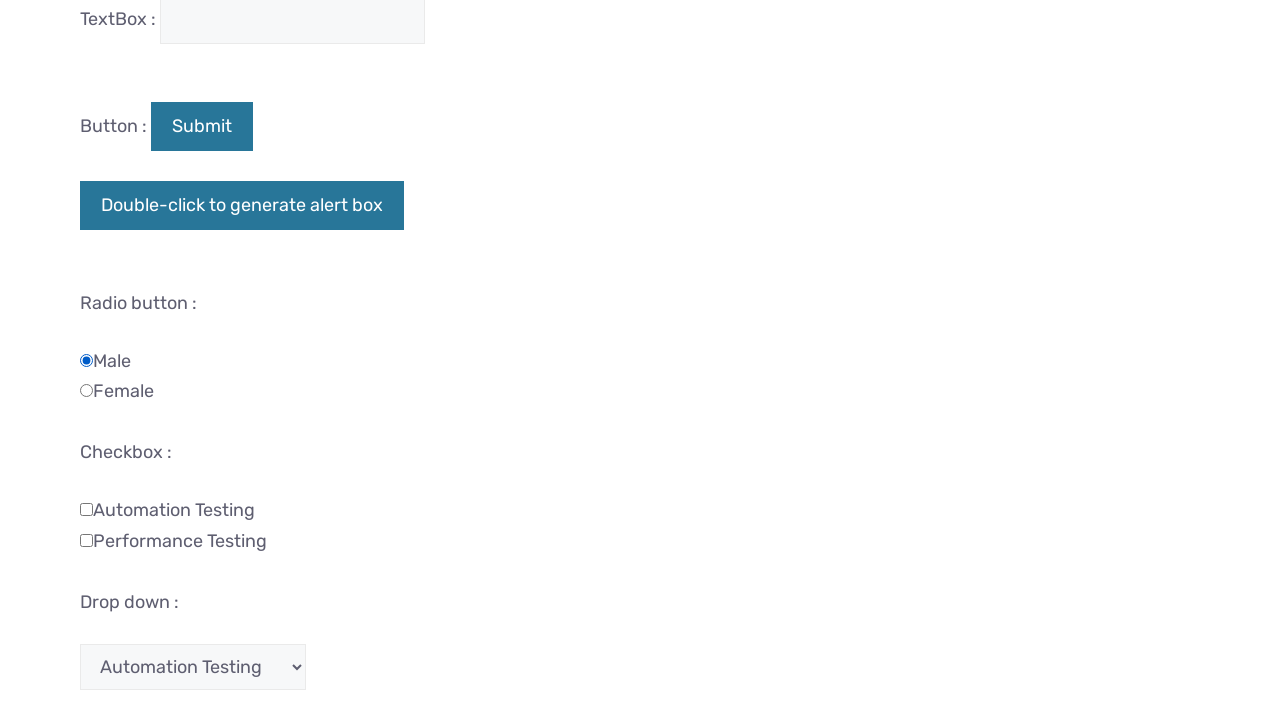

Verified male radio button is checked
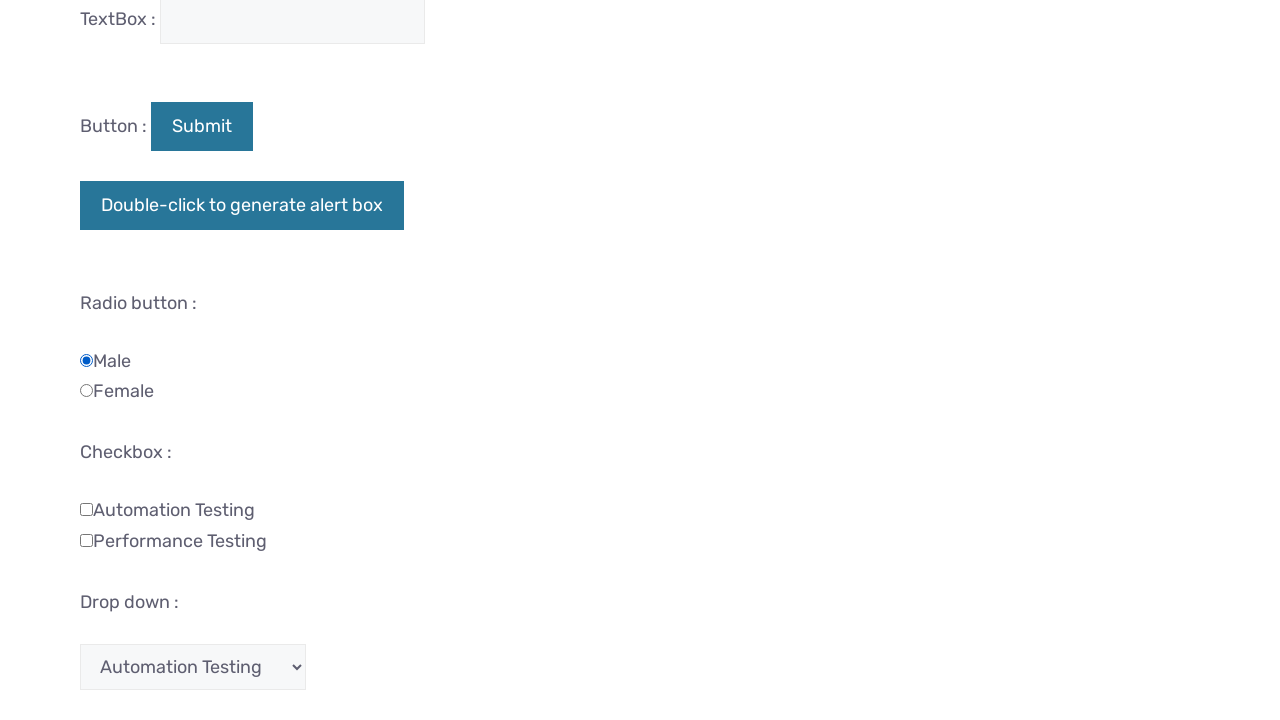

Checked female radio button at (86, 391) on #female
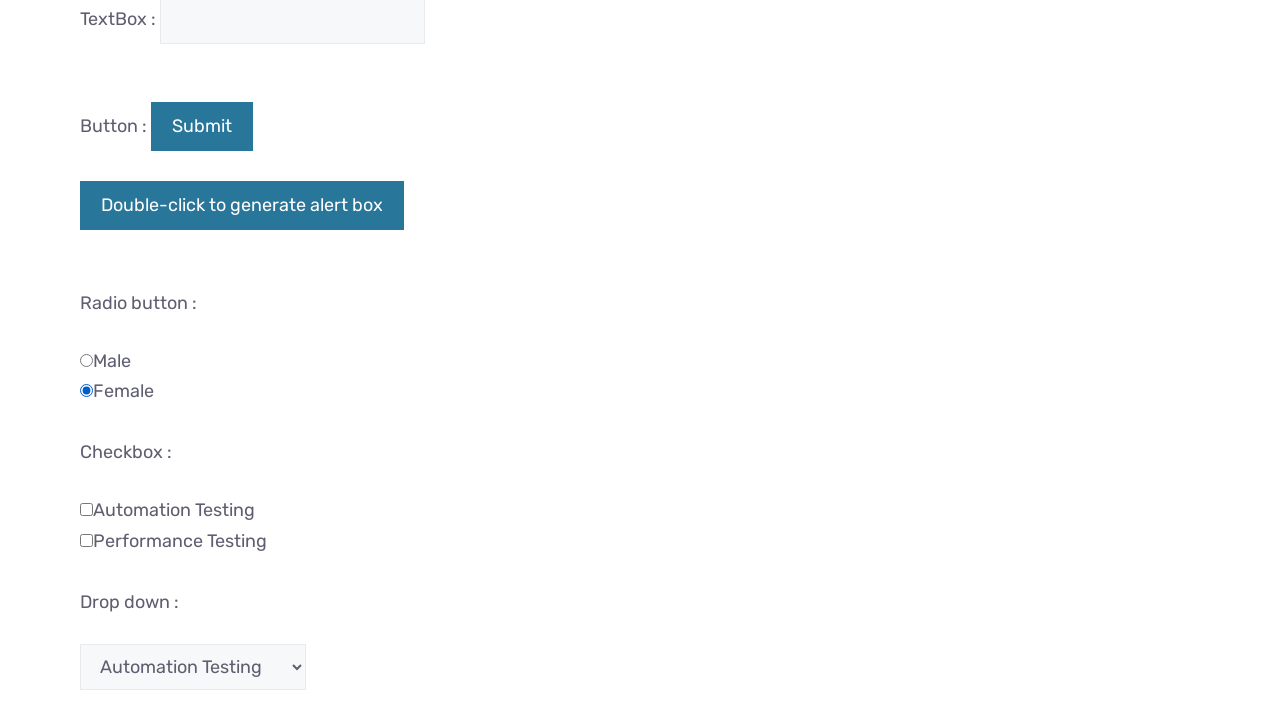

Verified female radio button is checked
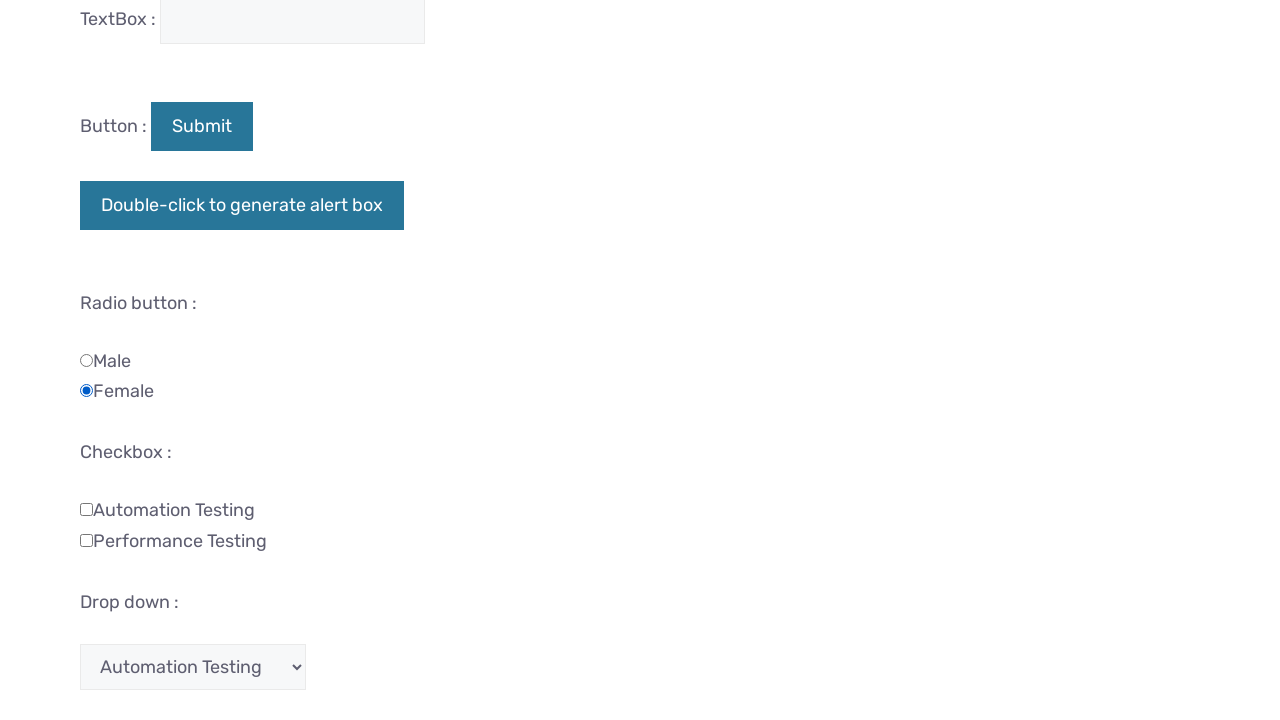

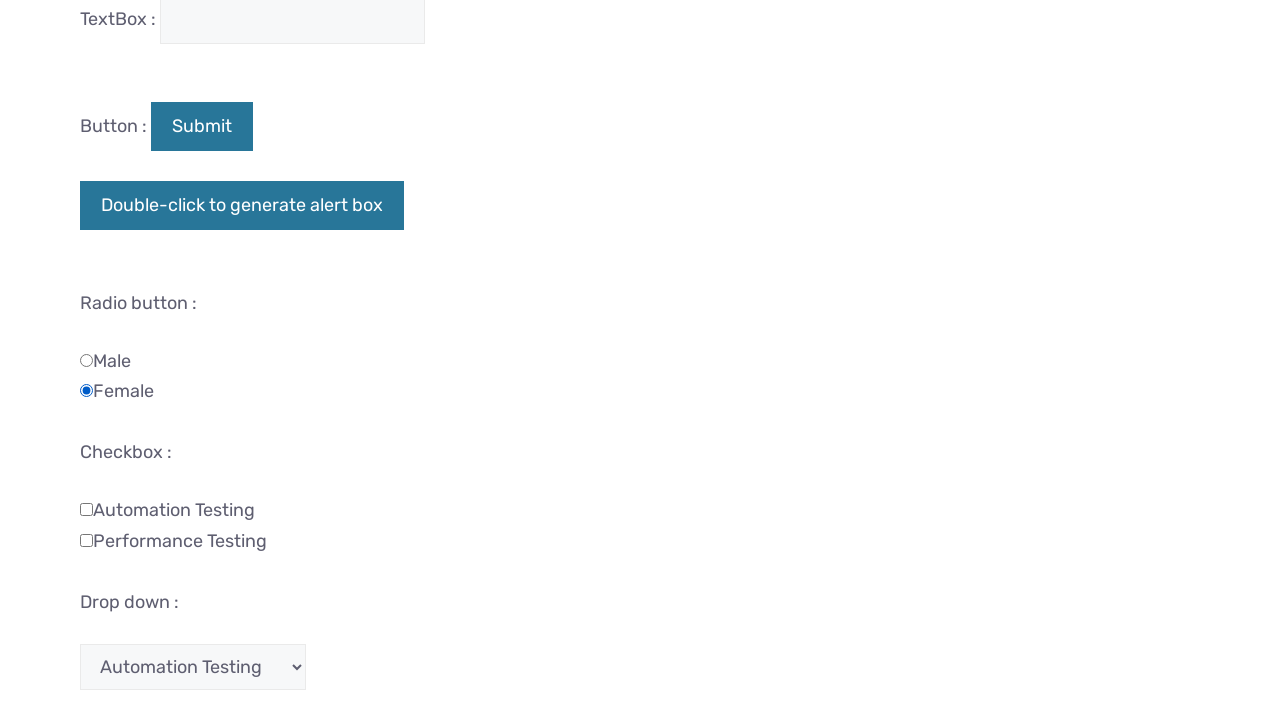